Tests implicit wait functionality by waiting for a dynamically appearing button to become visible and clicking it on the dynamic properties demo page.

Starting URL: https://demoqa.com/dynamic-properties

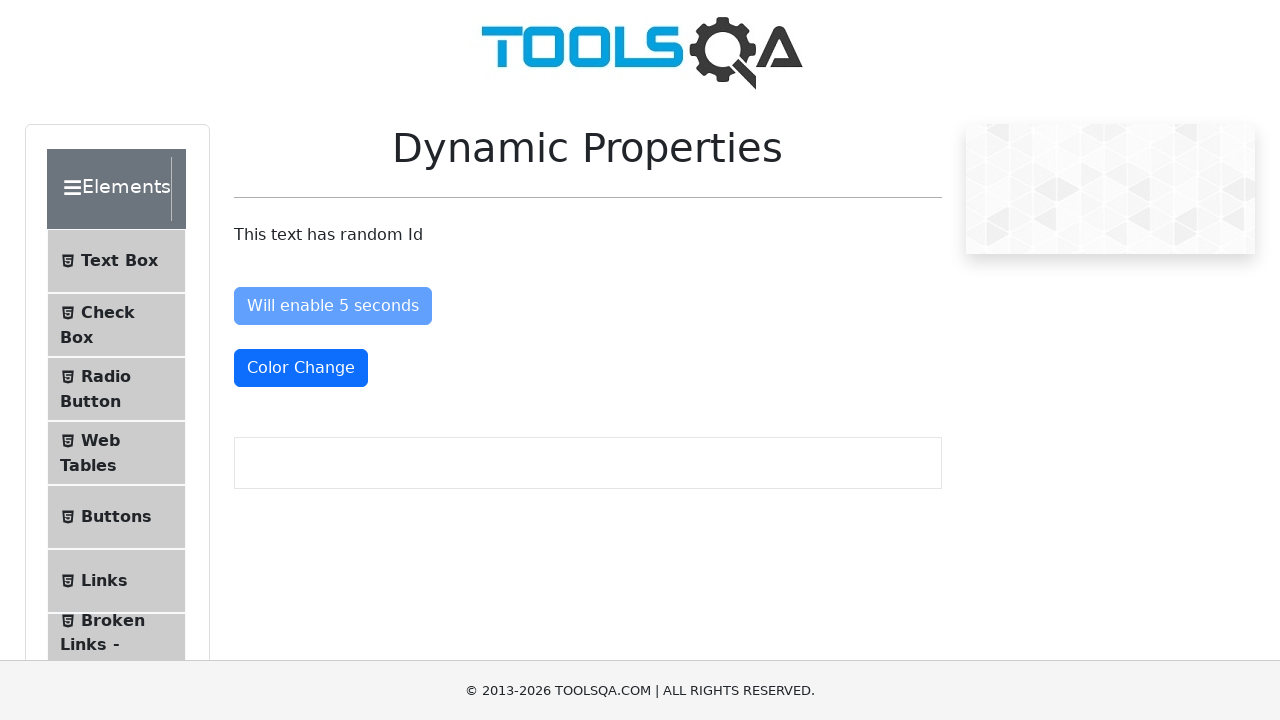

Waited for and clicked the 'Visible After 5 Seconds' button using implicit wait at (338, 430) on //button[@id='visibleAfter']
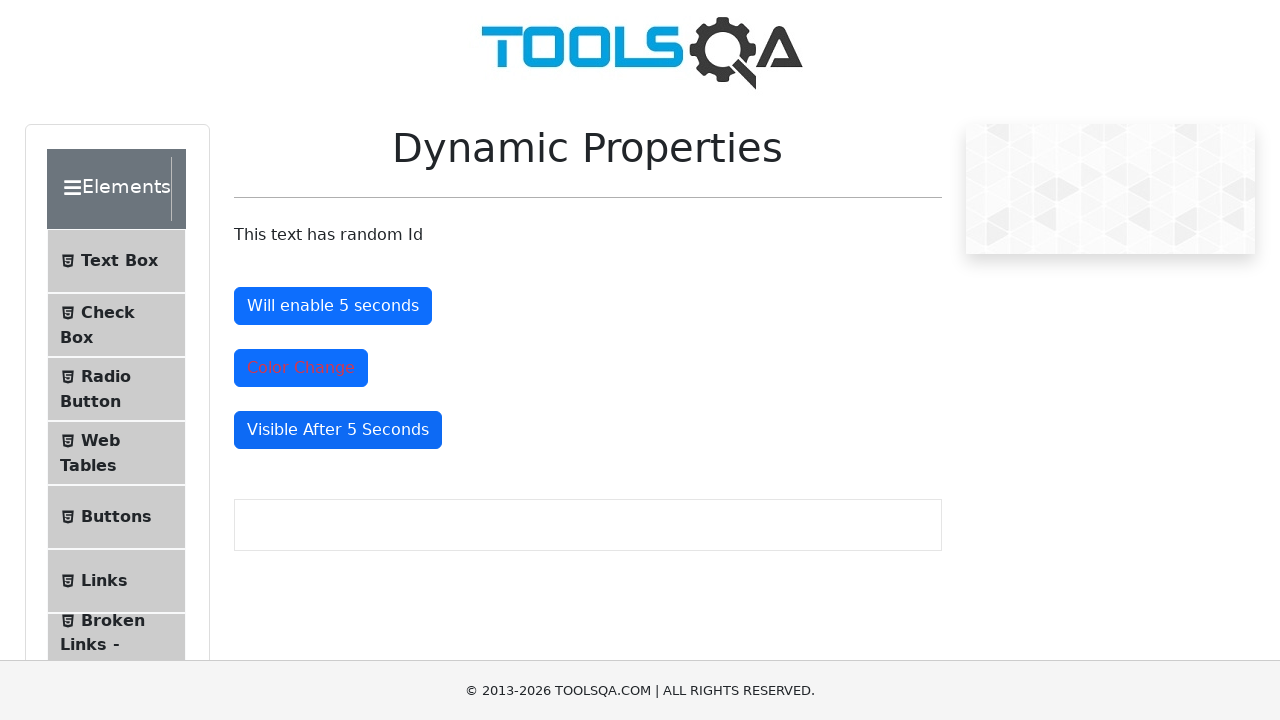

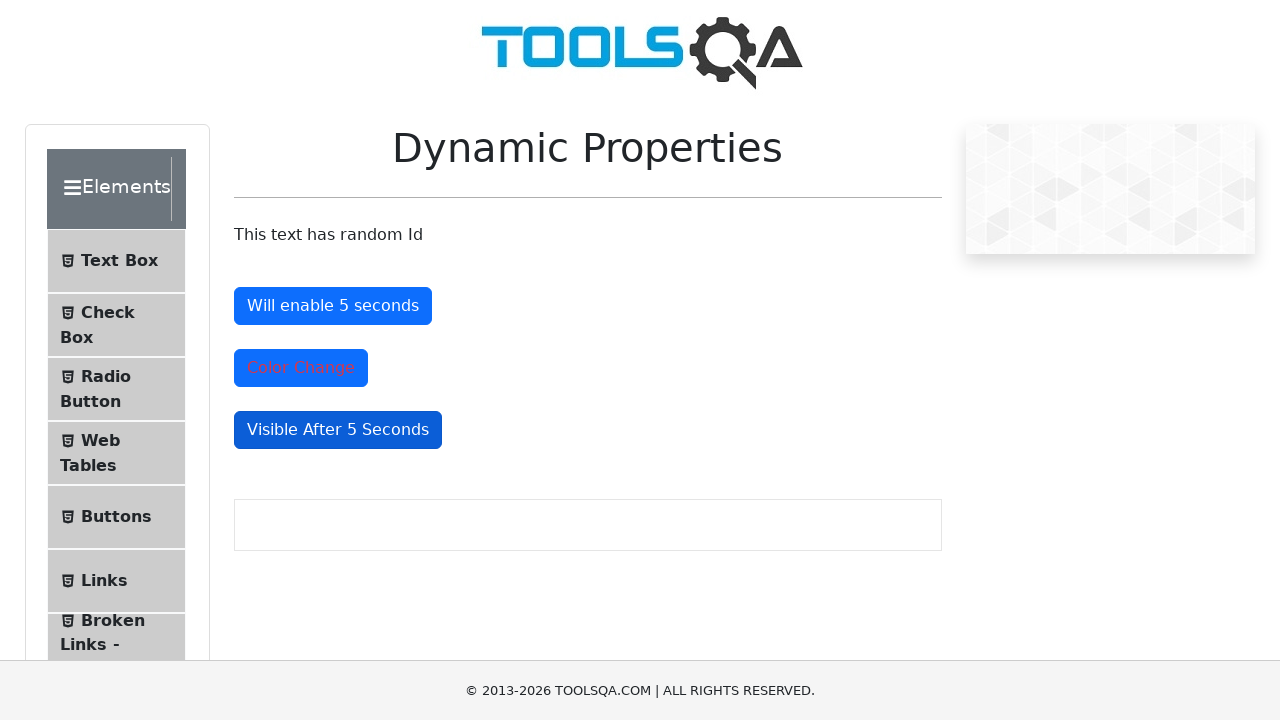